Navigates to the Demoblaze demo e-commerce site and verifies the page loads successfully

Starting URL: https://www.demoblaze.com/index.html

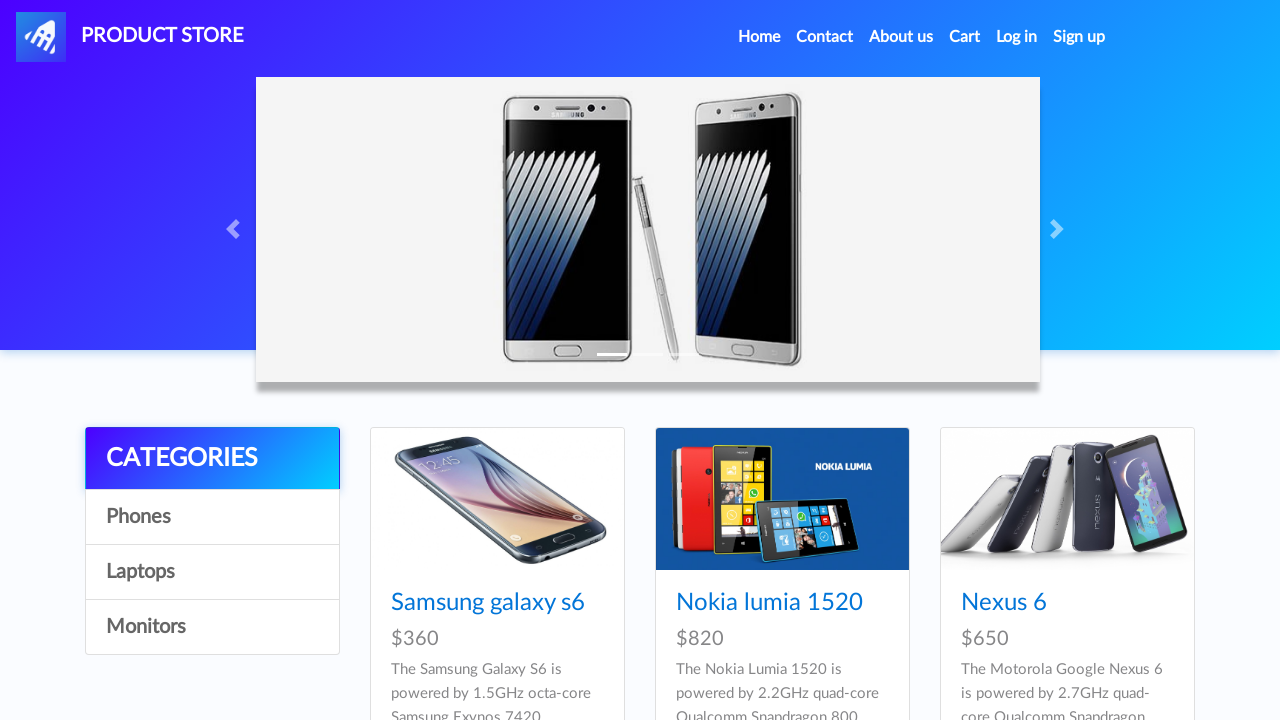

Navigation bar loaded, confirming Demoblaze page has loaded successfully
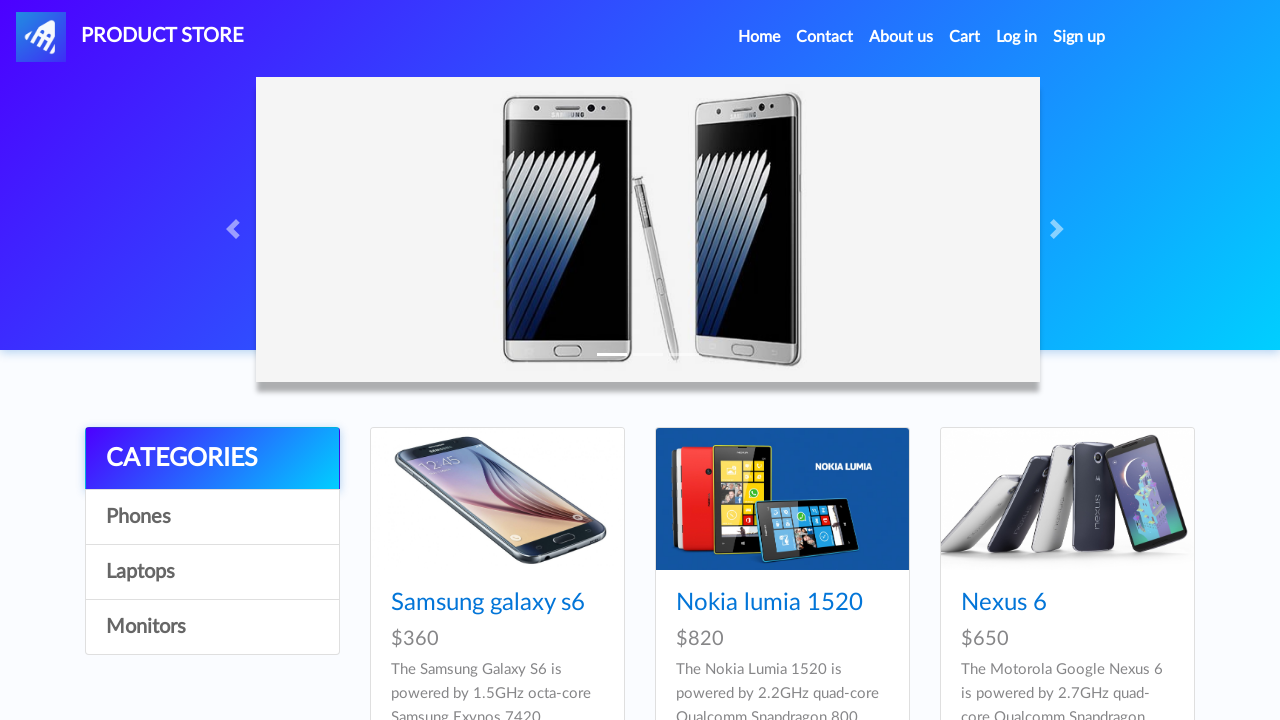

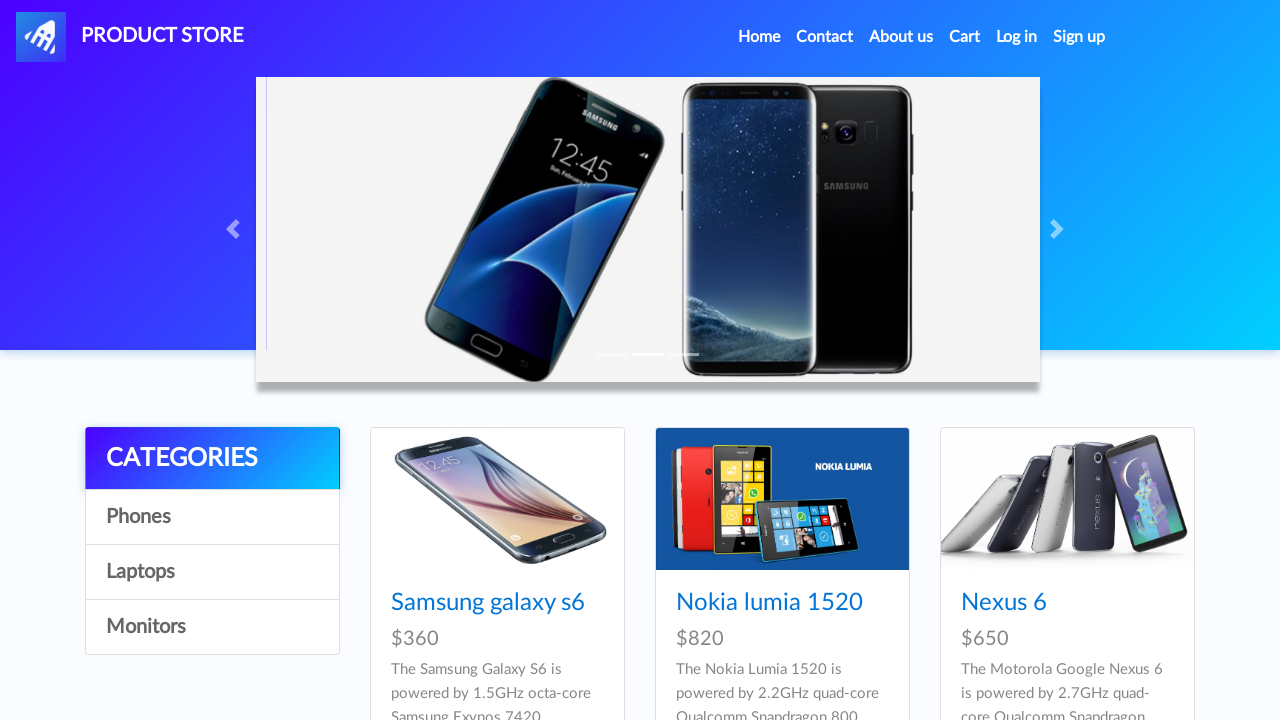